Tests key press functionality by navigating to the Key Presses page, filling an input box with text, and verifying the input value.

Starting URL: https://the-internet.herokuapp.com

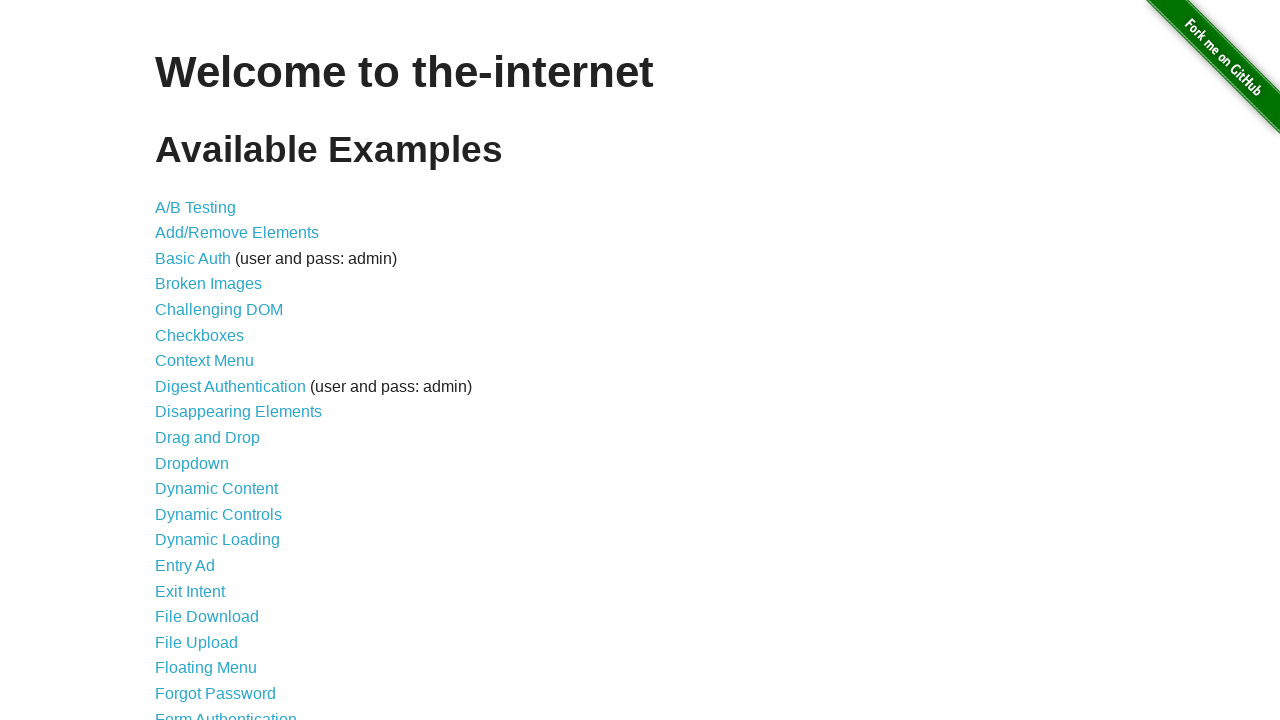

Located the Key Presses link
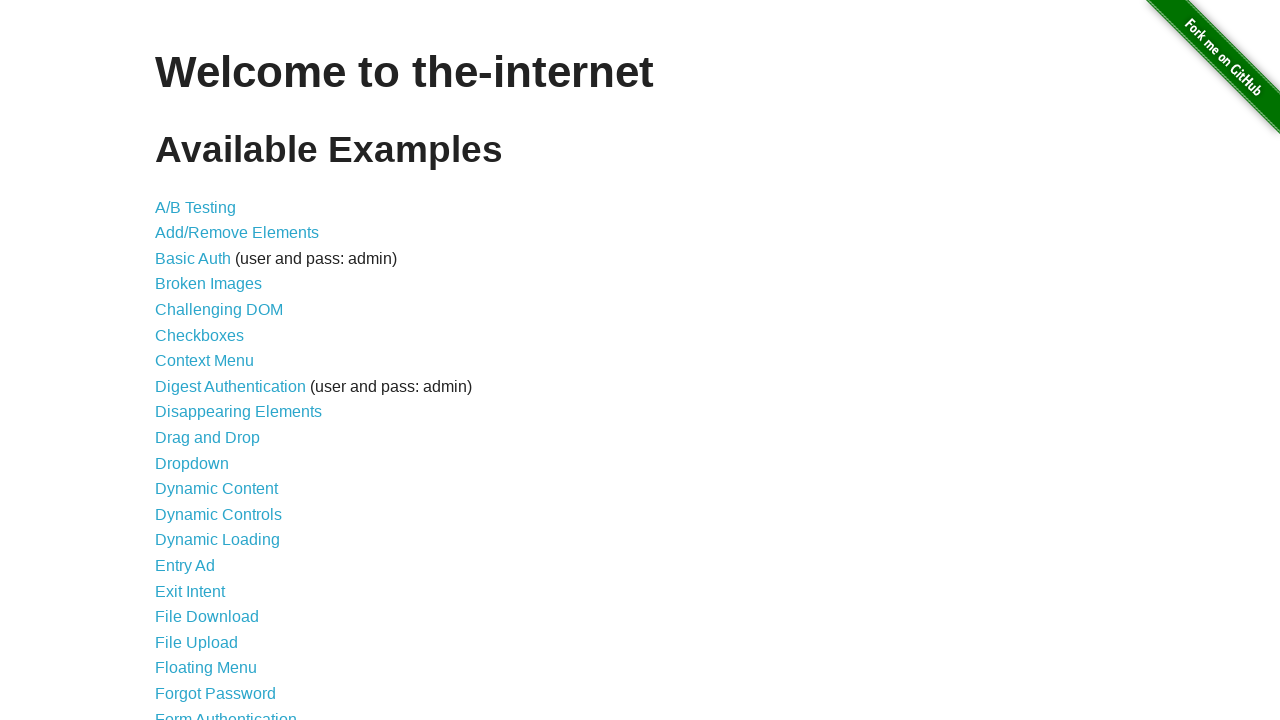

Scrolled Key Presses link into view
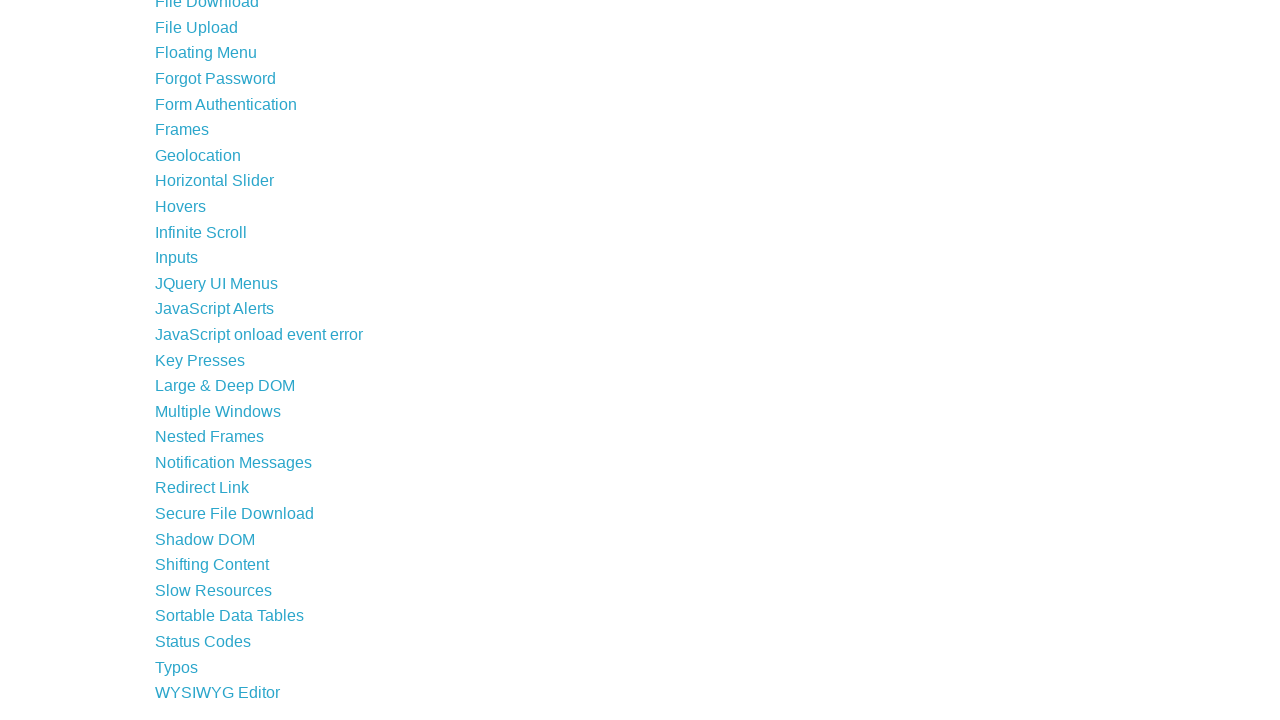

Scrolled down 300 pixels using mouse wheel
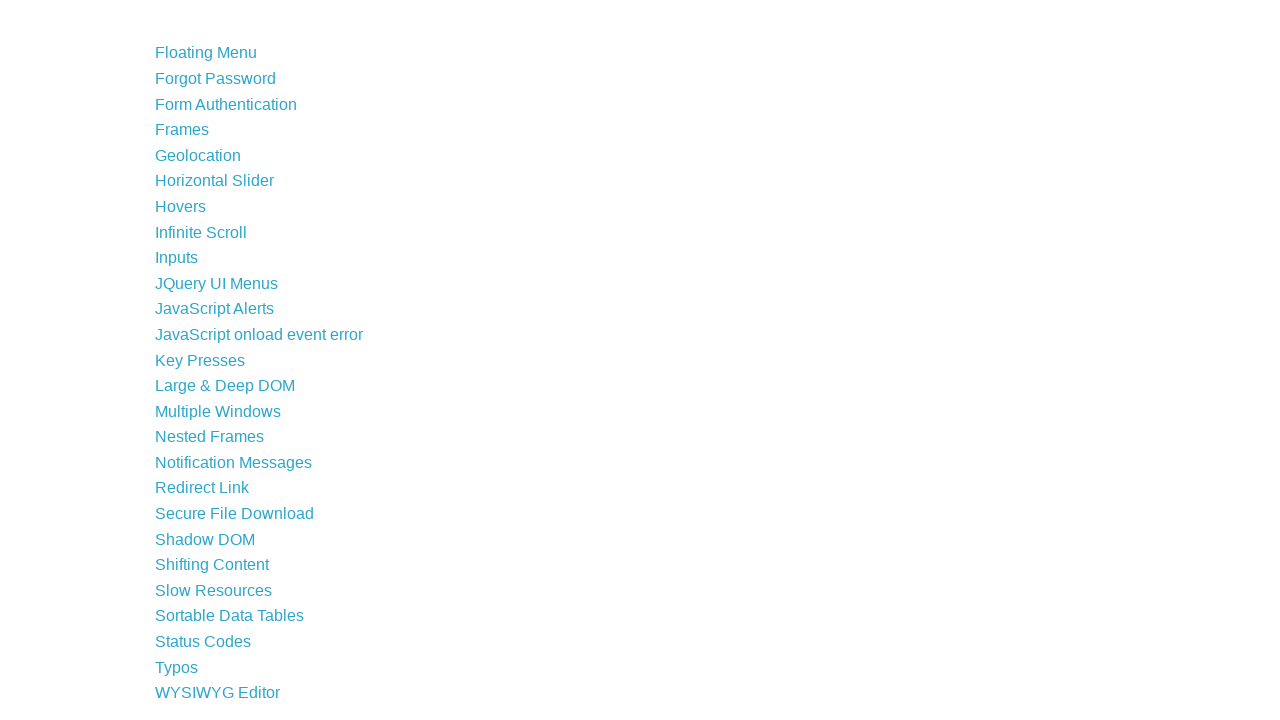

Clicked on Key Presses link at (200, 318) on xpath=//a[contains(text(),'Key Presses')]
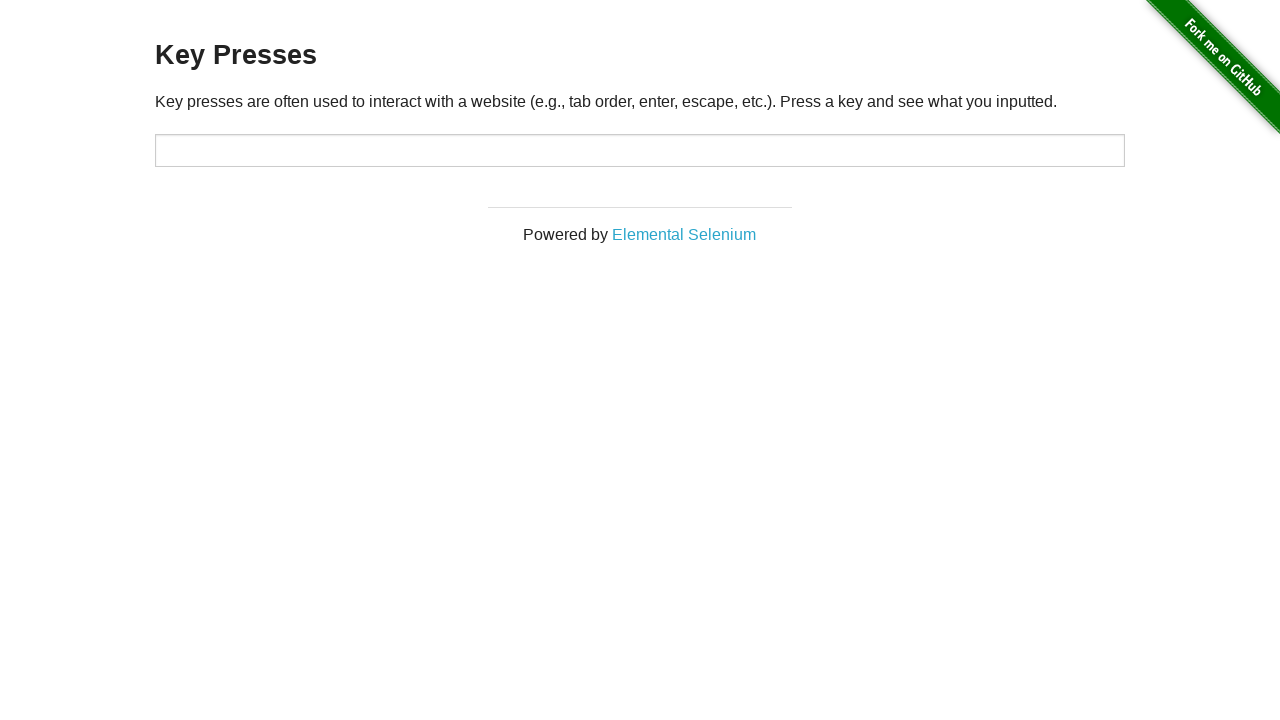

Key Presses page loaded with target input box
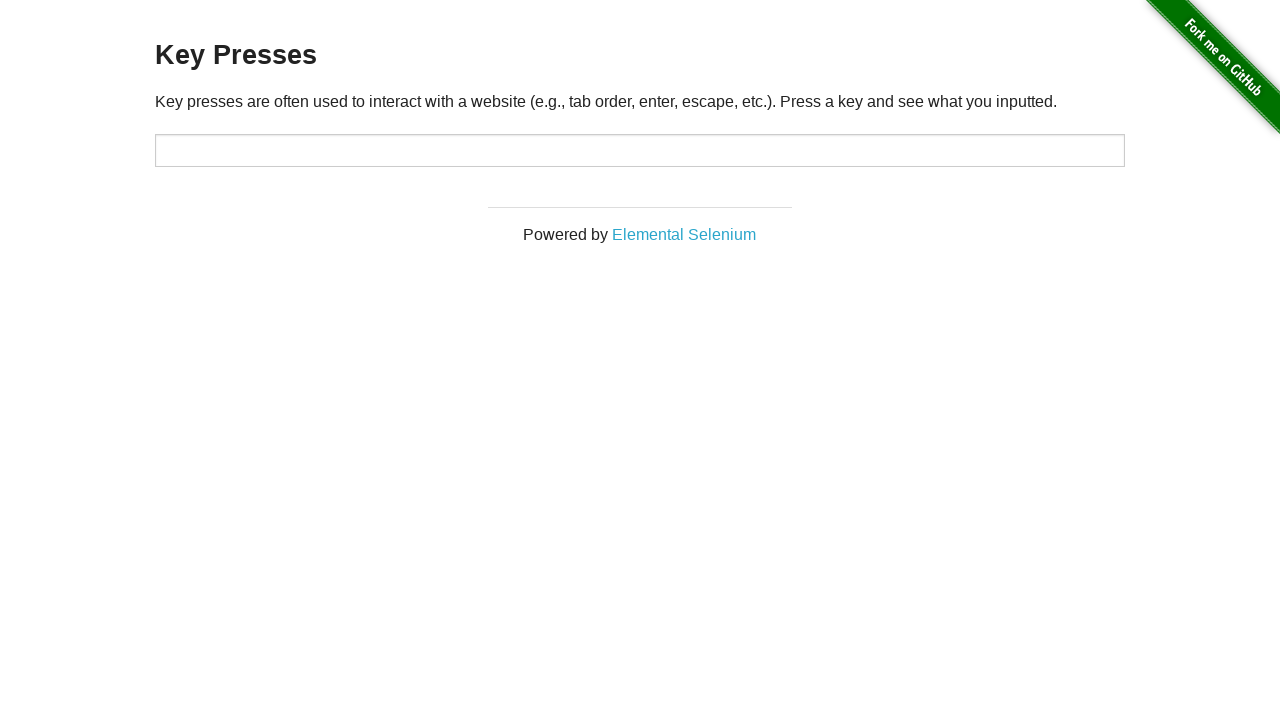

Located the target input box
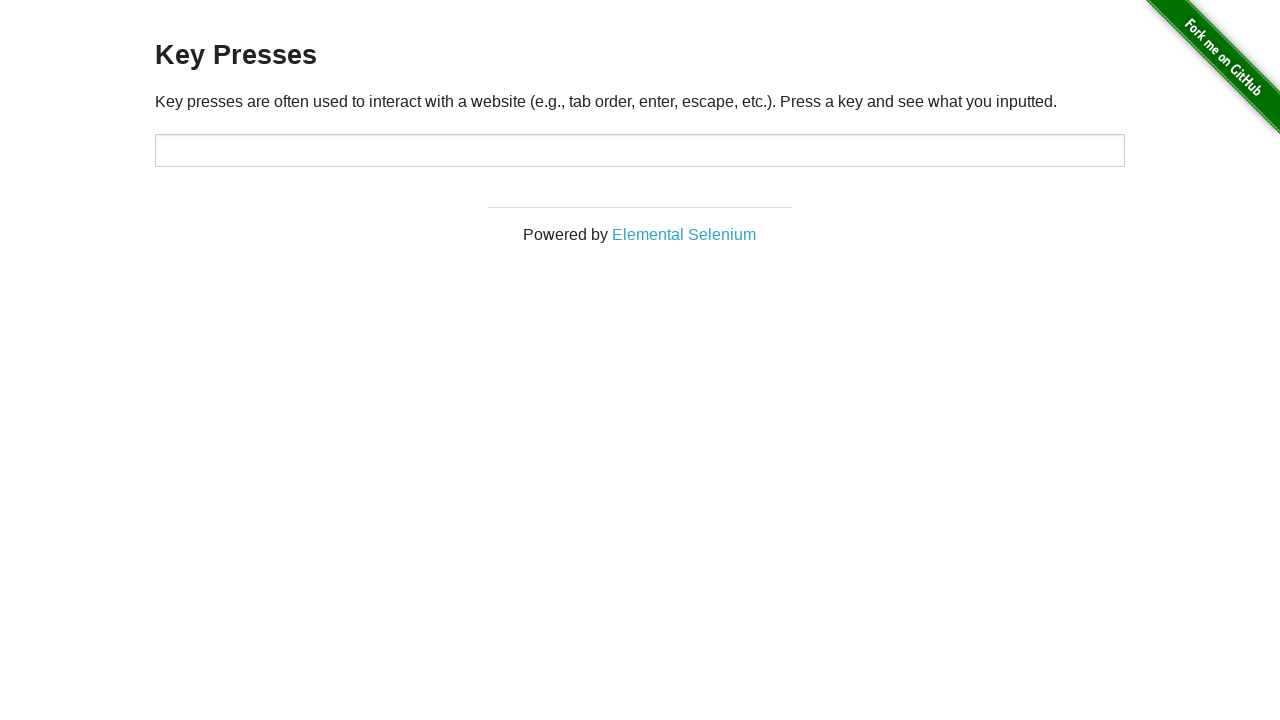

Filled input box with 'Hello' on xpath=//input[@id='target']
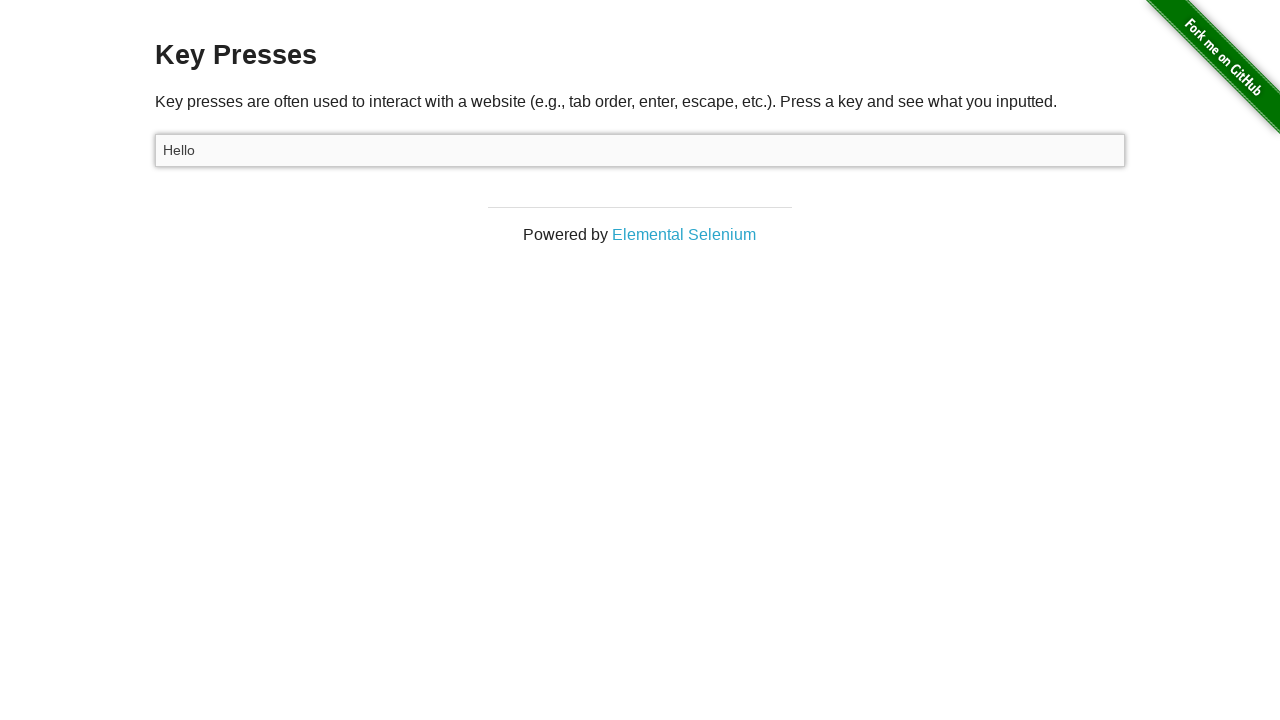

Verified input value equals 'Hello'
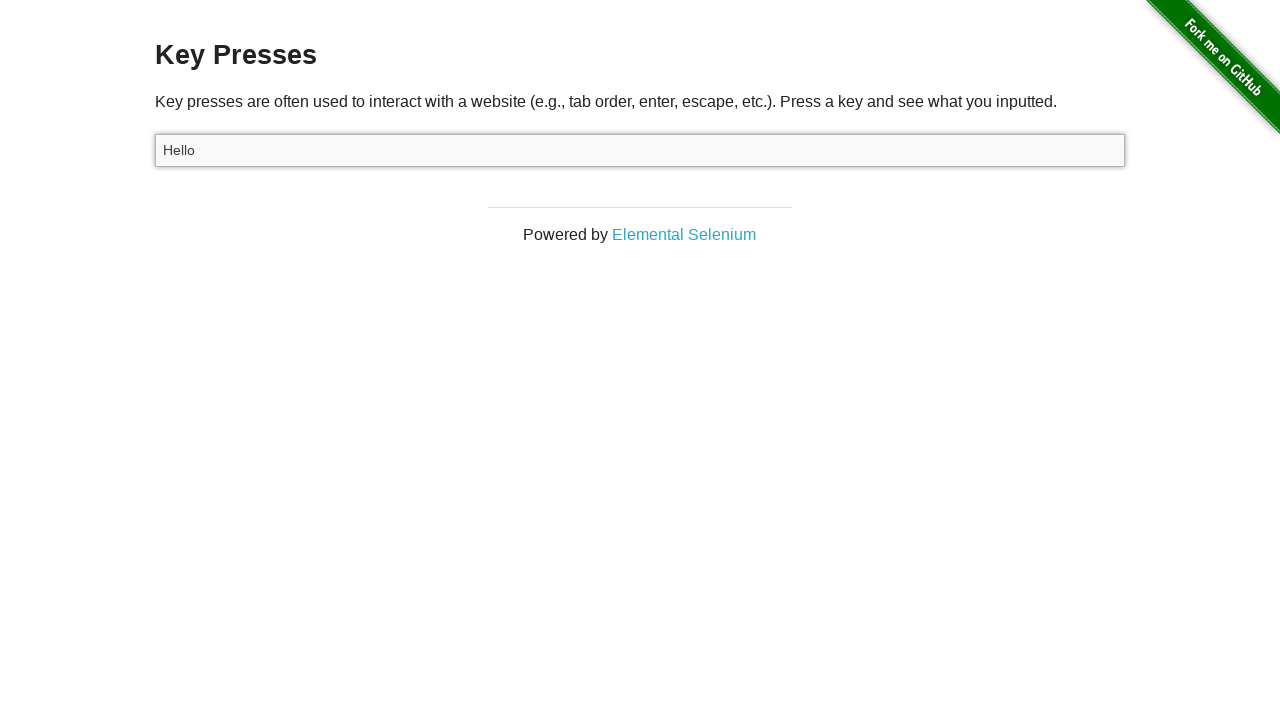

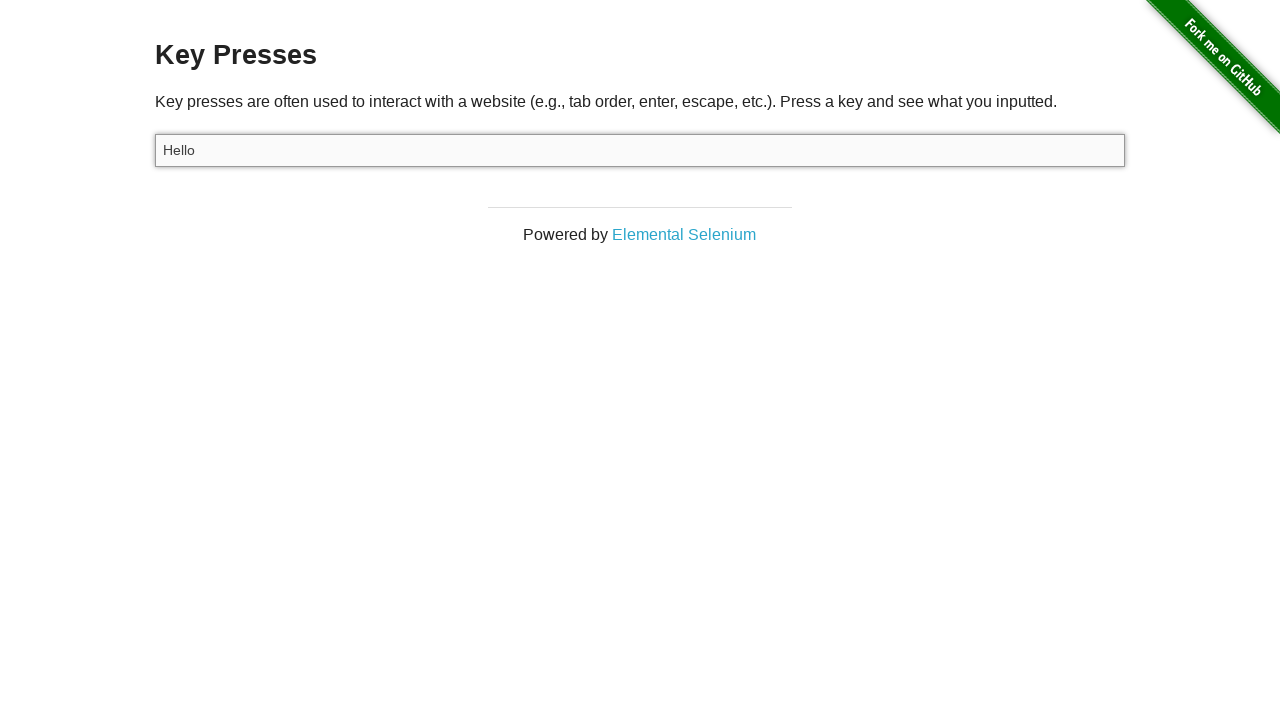